Tests sorting the Due column in ascending order on Table 1 by clicking the column header and verifying the values are in ascending order.

Starting URL: http://the-internet.herokuapp.com/tables

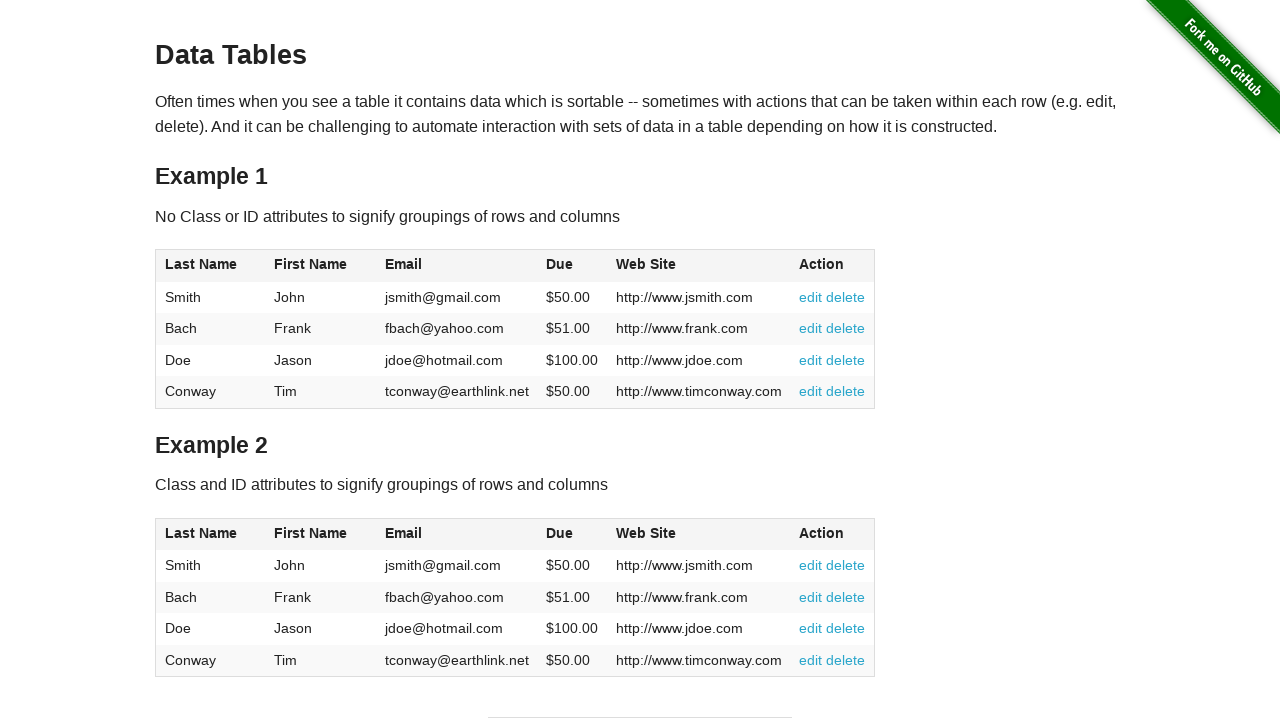

Clicked Due column header (4th column) in Table 1 to sort ascending at (572, 266) on #table1 thead tr th:nth-of-type(4)
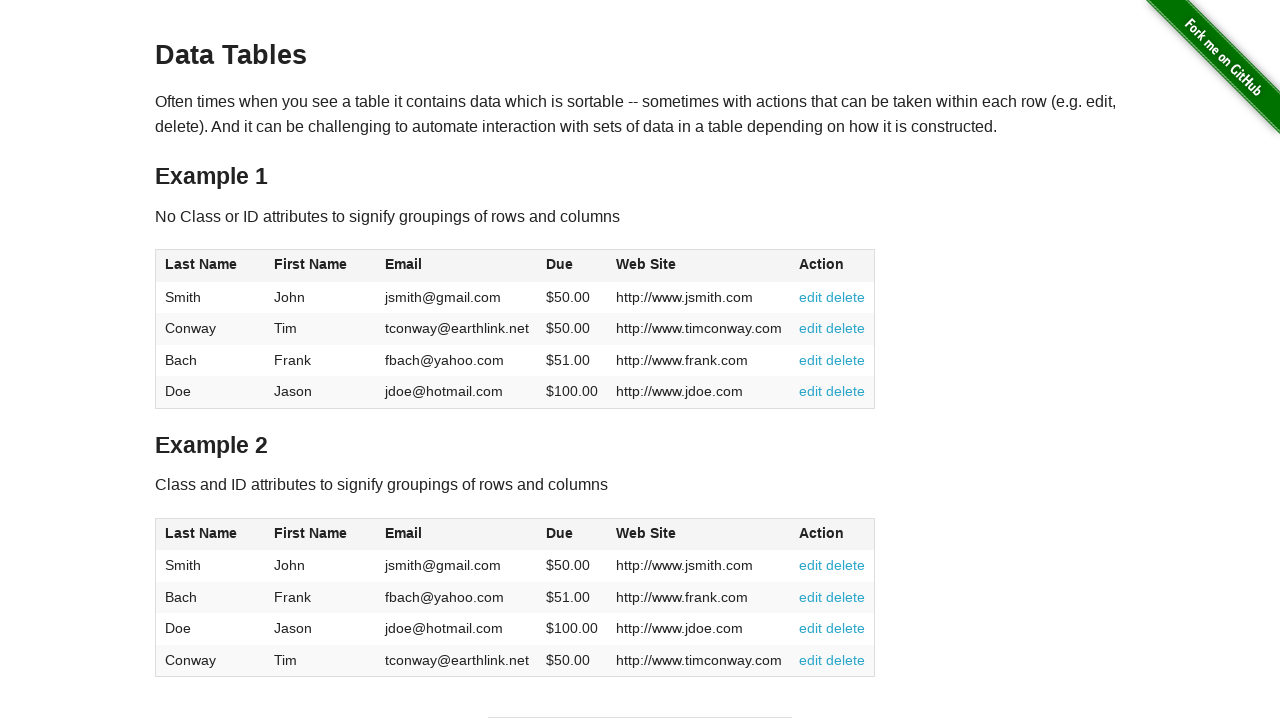

Verified Due column values are loaded after sorting
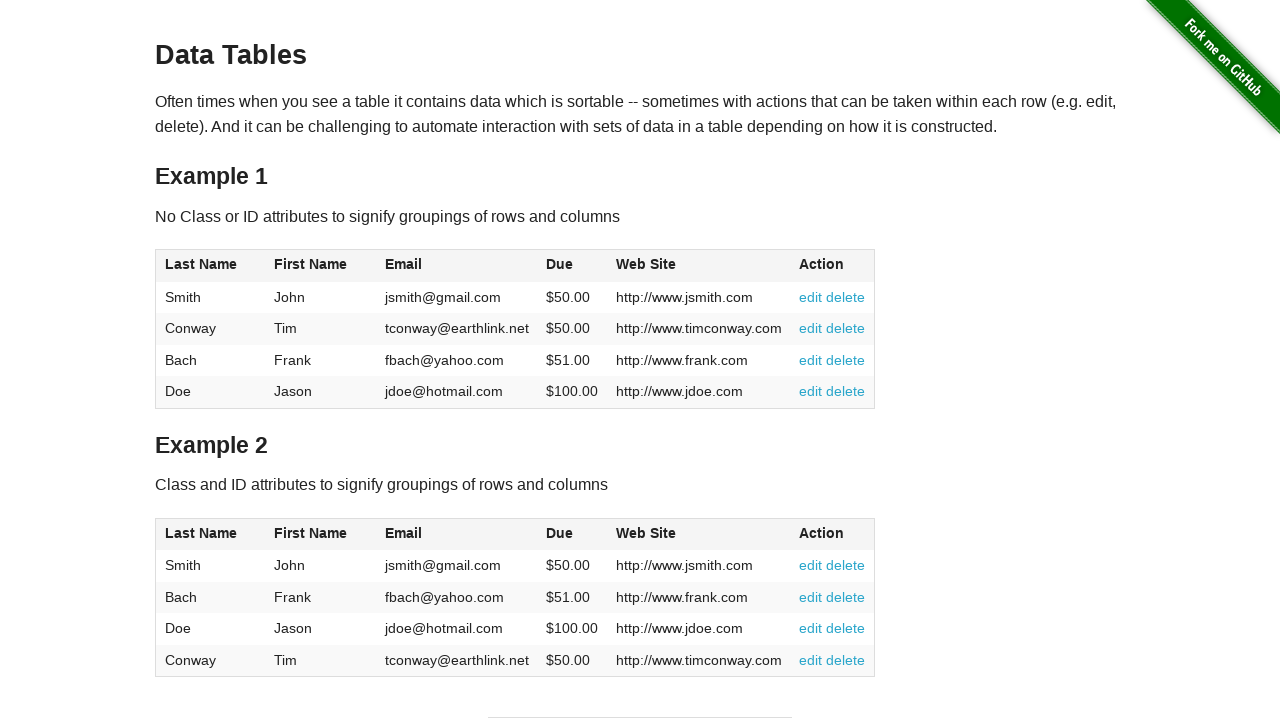

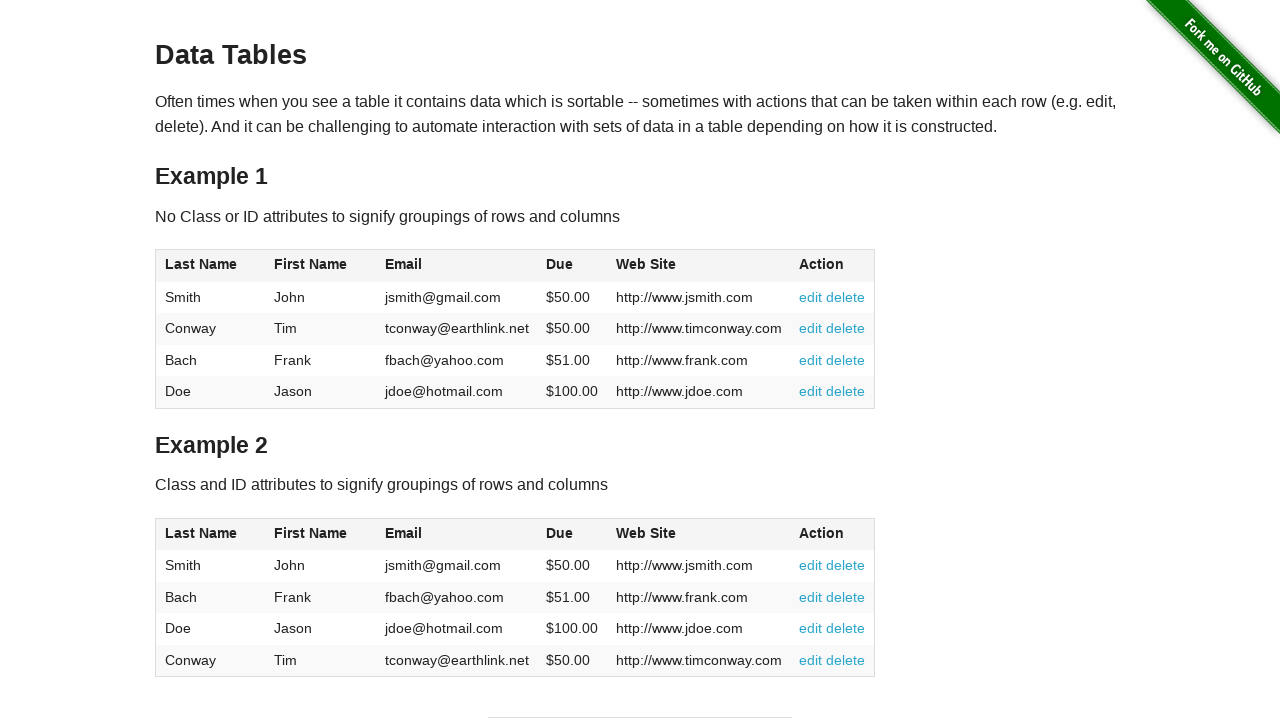